Tests that hover events are properly logged by hovering over an element and verifying the log shows the hover event, then moving the mouse away and verifying the leave event is logged.

Starting URL: https://osstep.github.io/action_hover

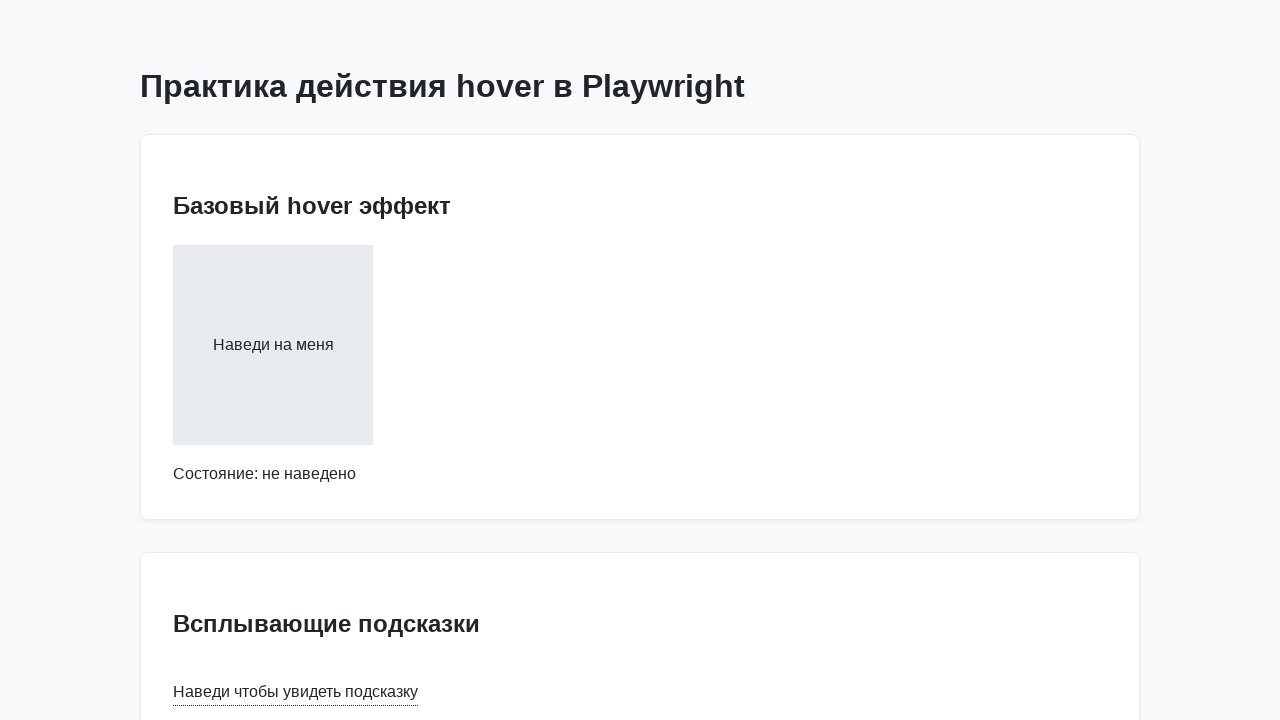

Located hover box element with text 'Наведи на меня'
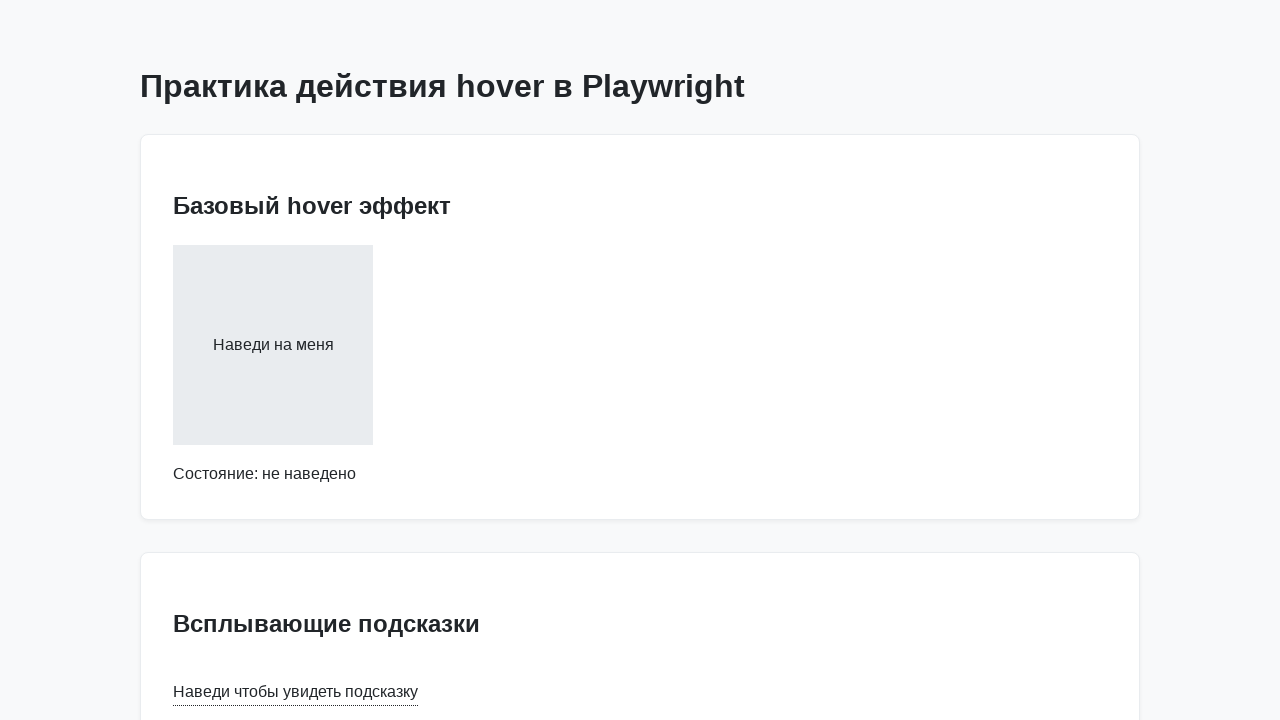

Hovered over the element at (273, 345) on internal:text="\u041d\u0430\u0432\u0435\u0434\u0438 \u043d\u0430 \u043c\u0435\u0
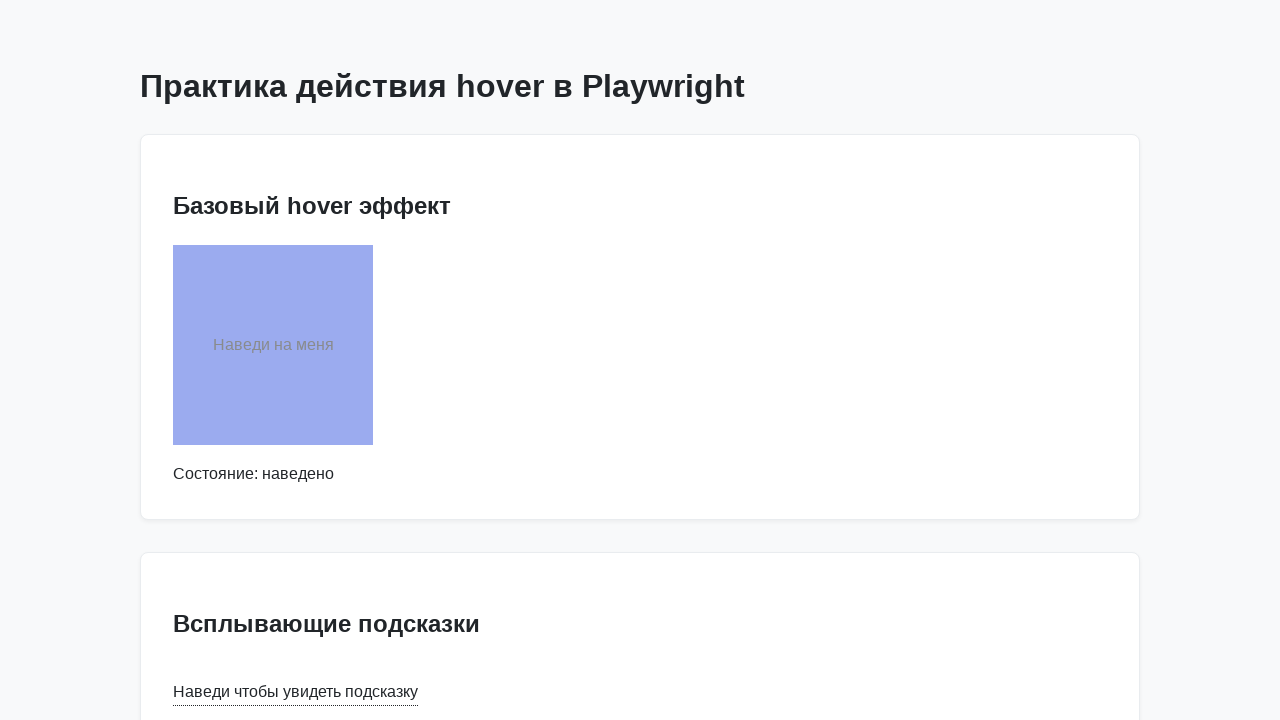

Hover event logged and visible in log
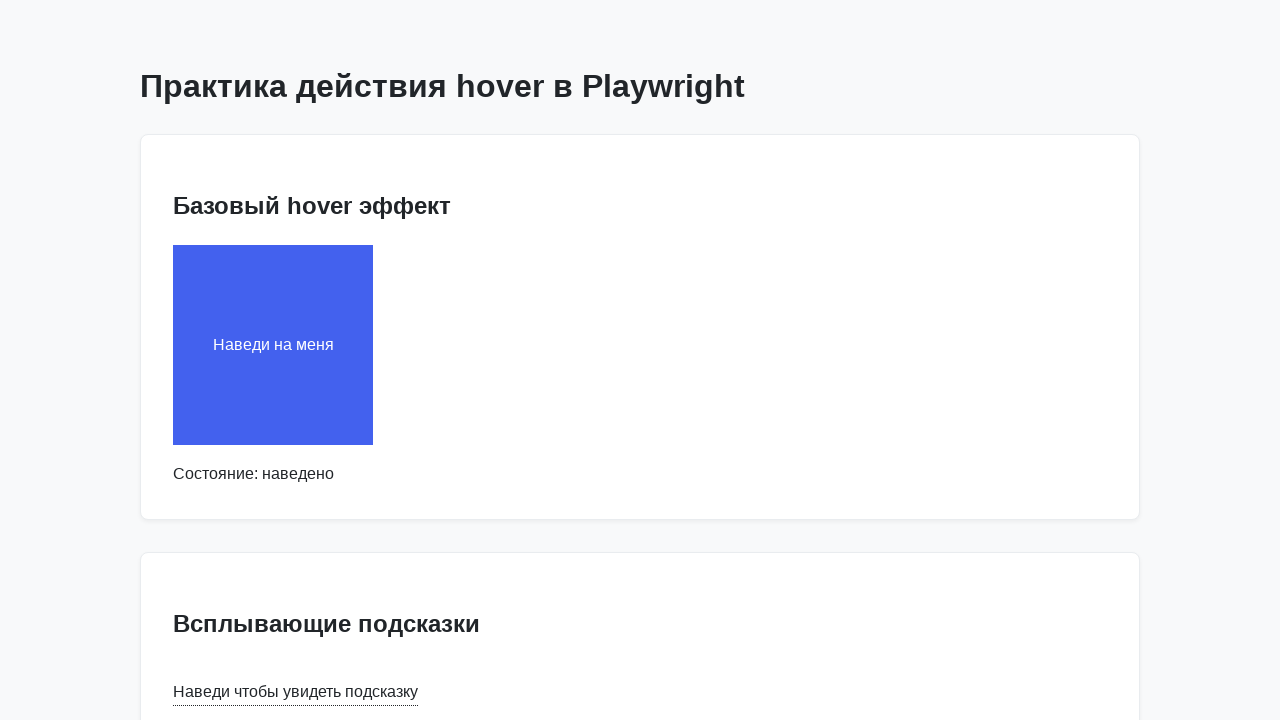

Moved mouse away to trigger leave event at (0, 0)
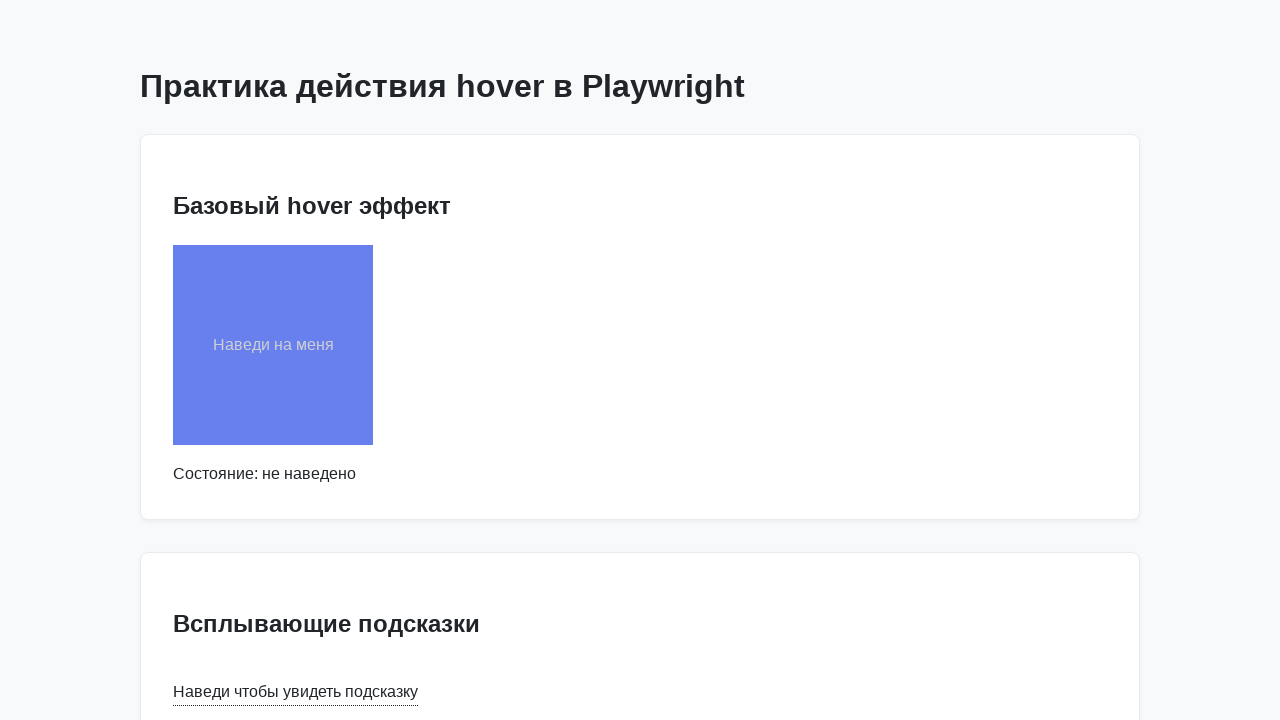

Leave event logged after mouse moved away
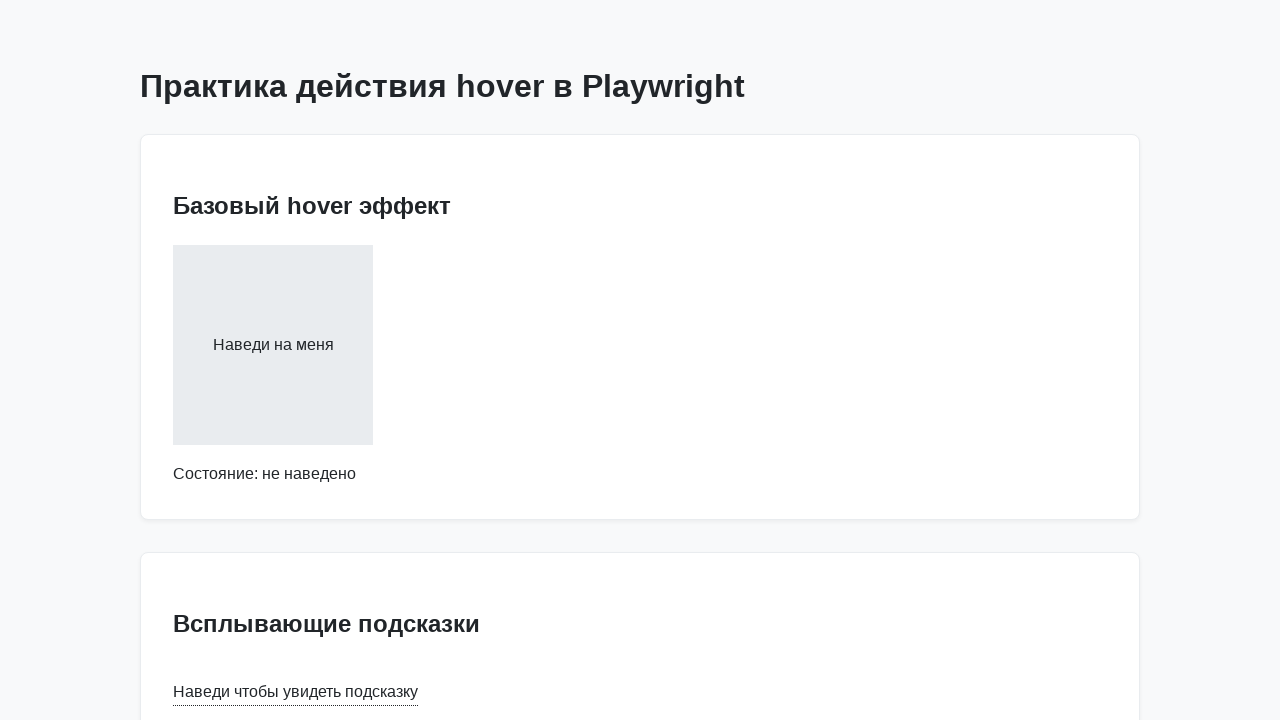

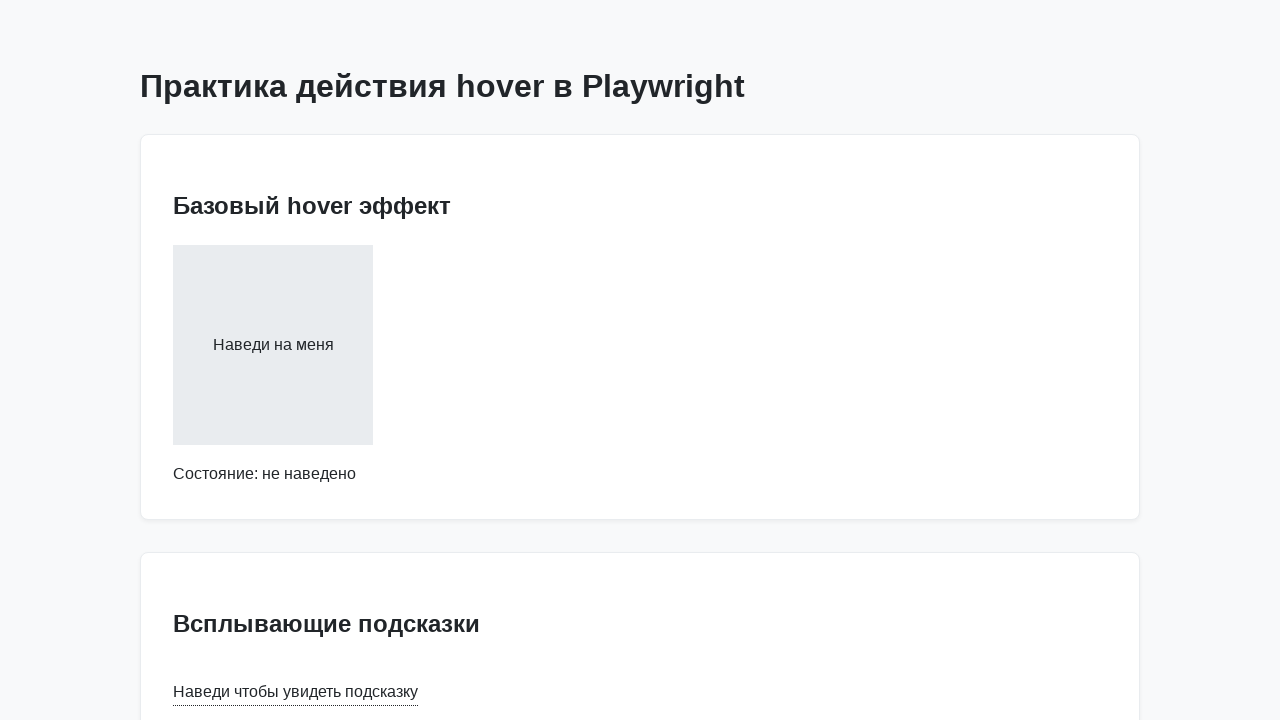